Navigates to jQuery UI website and performs a hover action on the Demos link followed by a double-click on the Draggable link

Starting URL: https://jqueryui.com/

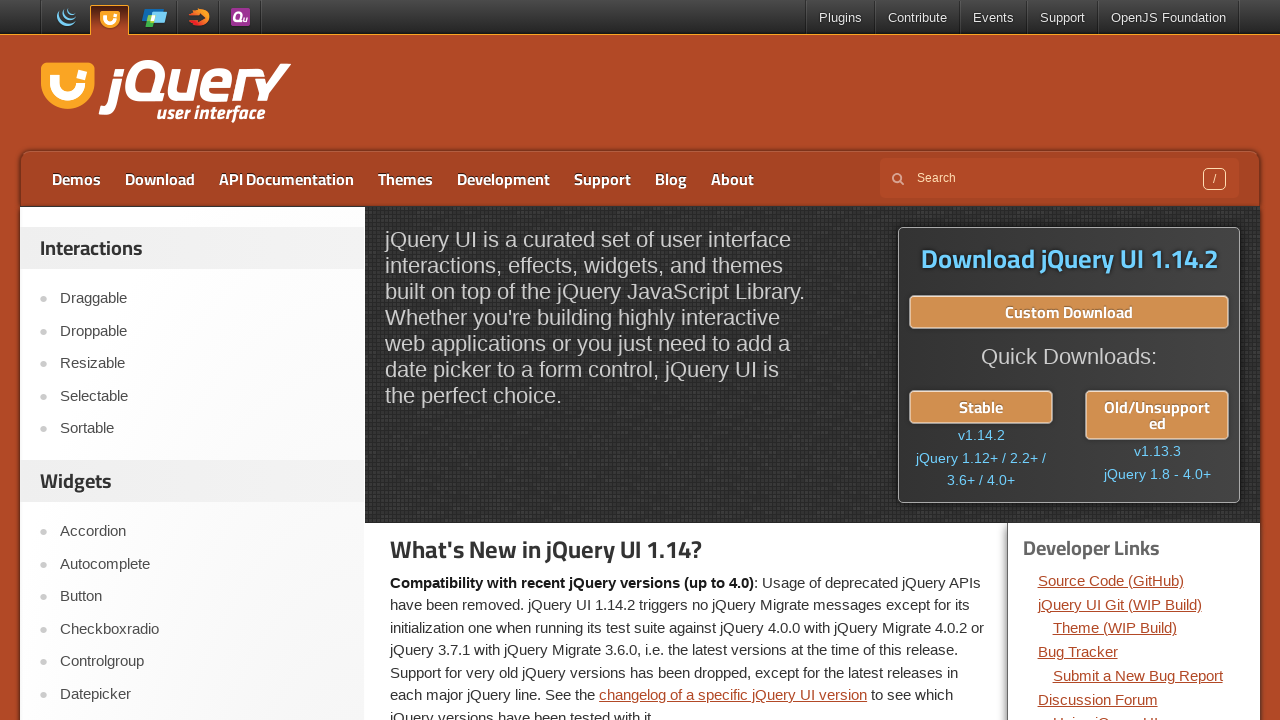

Located Demos link element
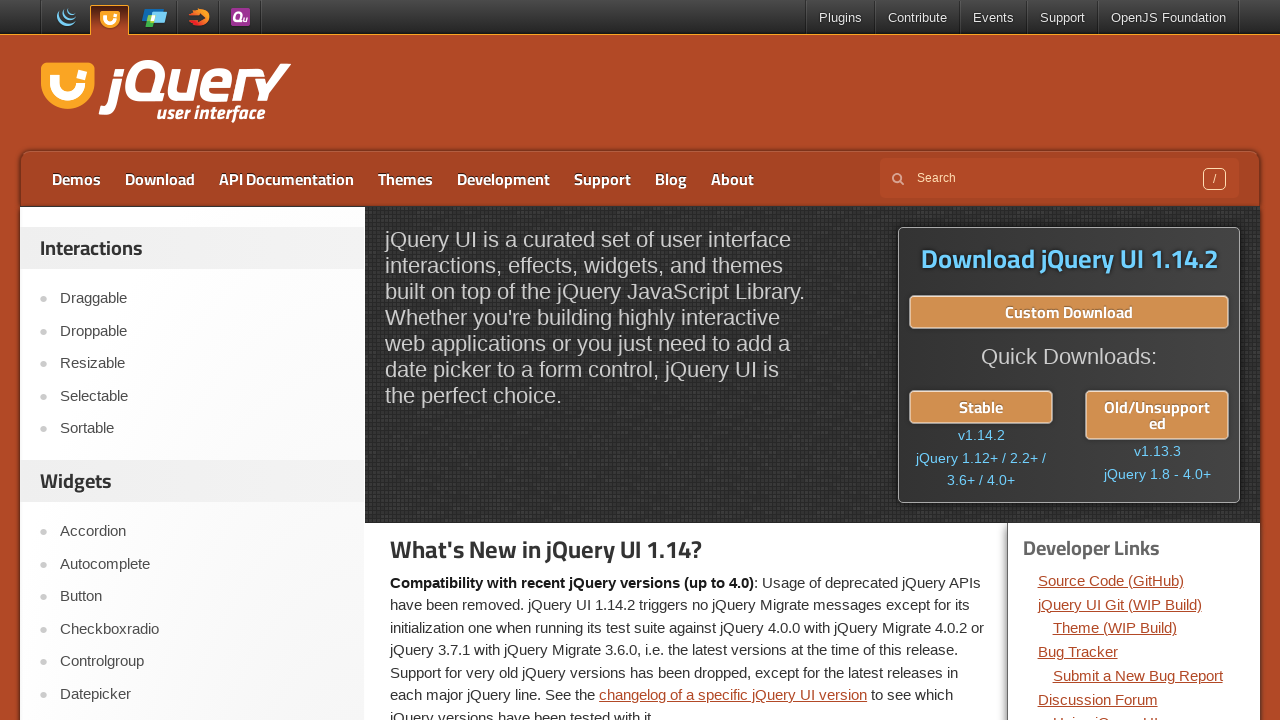

Located Draggable link element
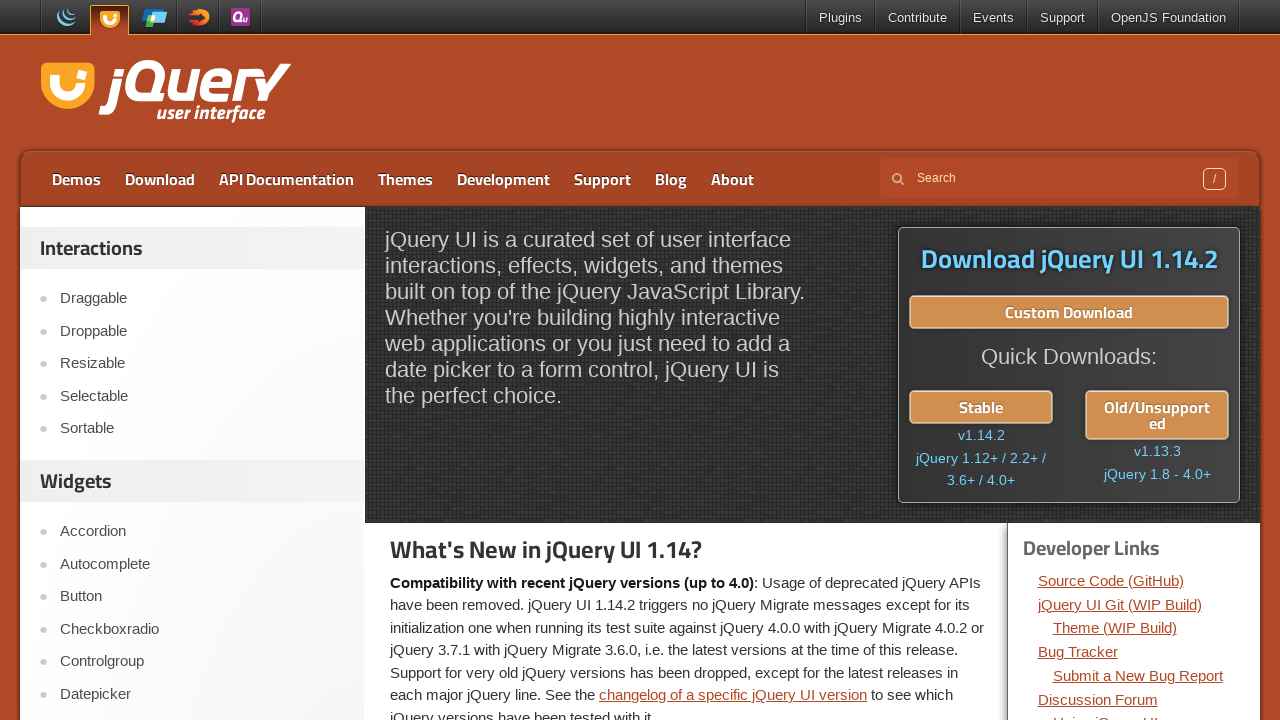

Hovered over Demos link at (76, 179) on xpath=//a[normalize-space()='Demos']
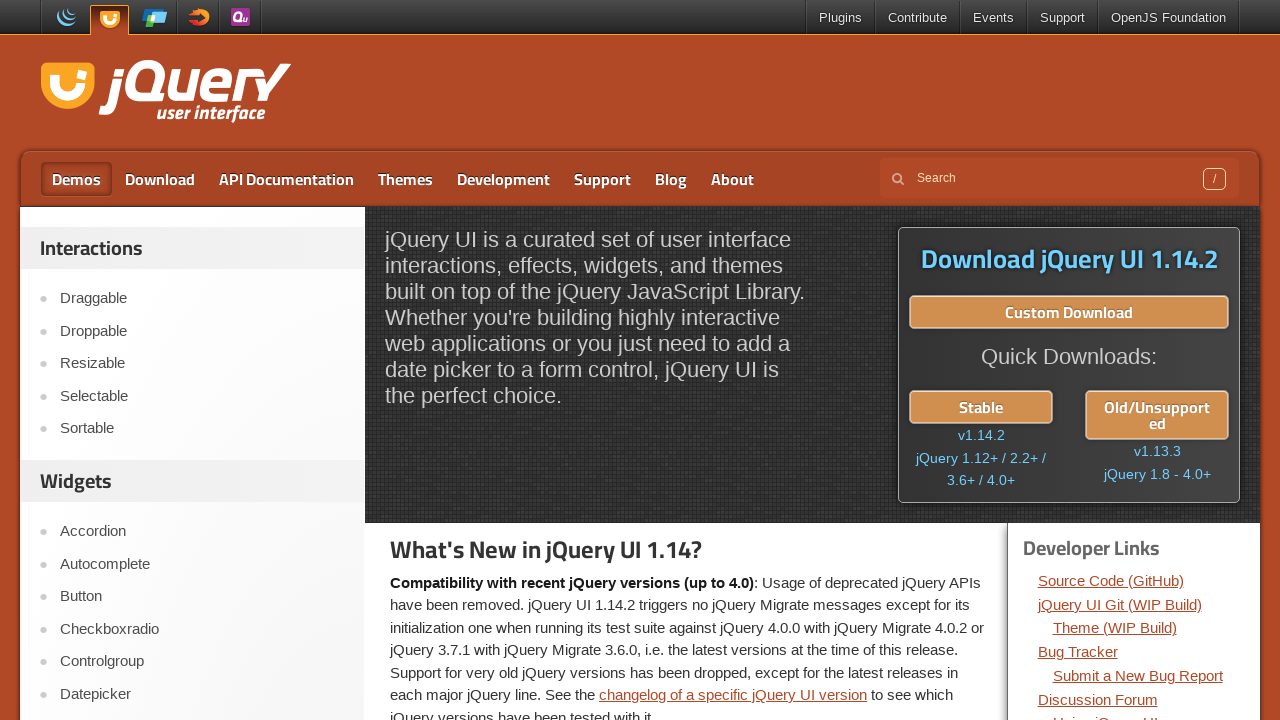

Double-clicked on Draggable link at (202, 299) on xpath=//a[normalize-space()='Draggable']
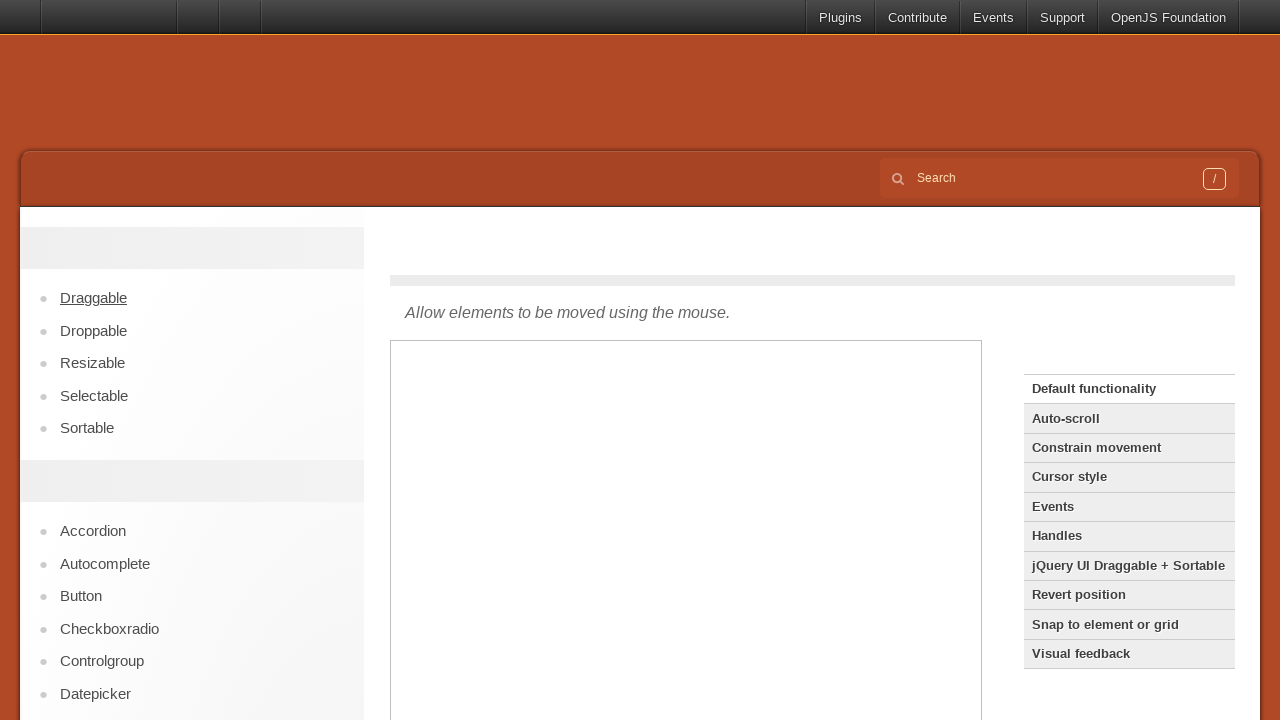

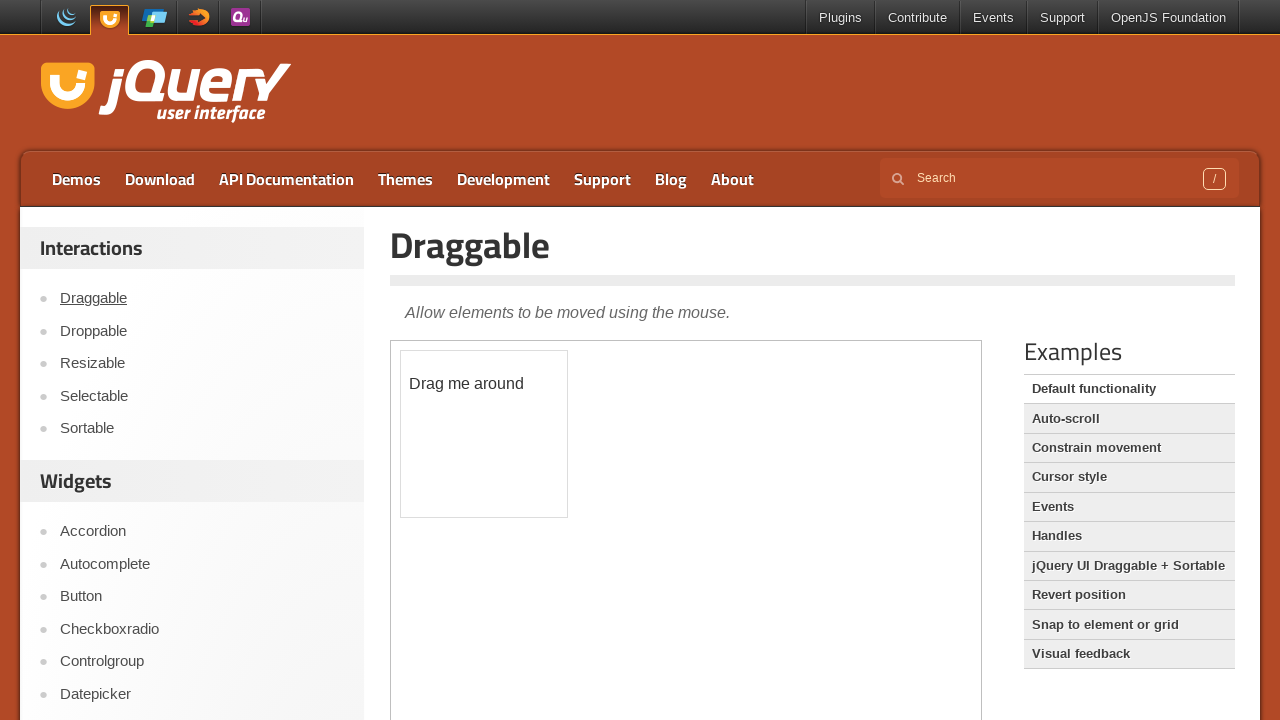